Tests mouse input events by performing left click, double-click, and right-click actions on a training page and verifying the page responds to each event type.

Starting URL: https://v1.training-support.net/selenium/input-events

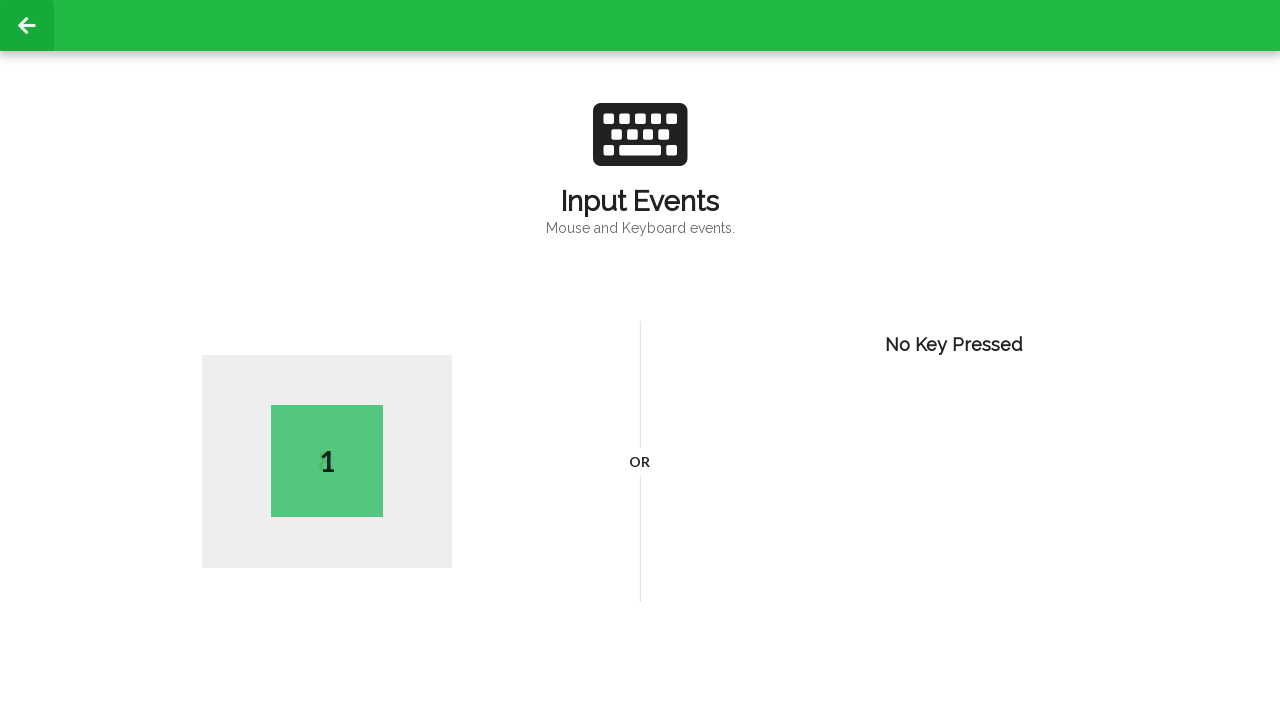

Performed left click at coordinates (100, 100) at (100, 100)
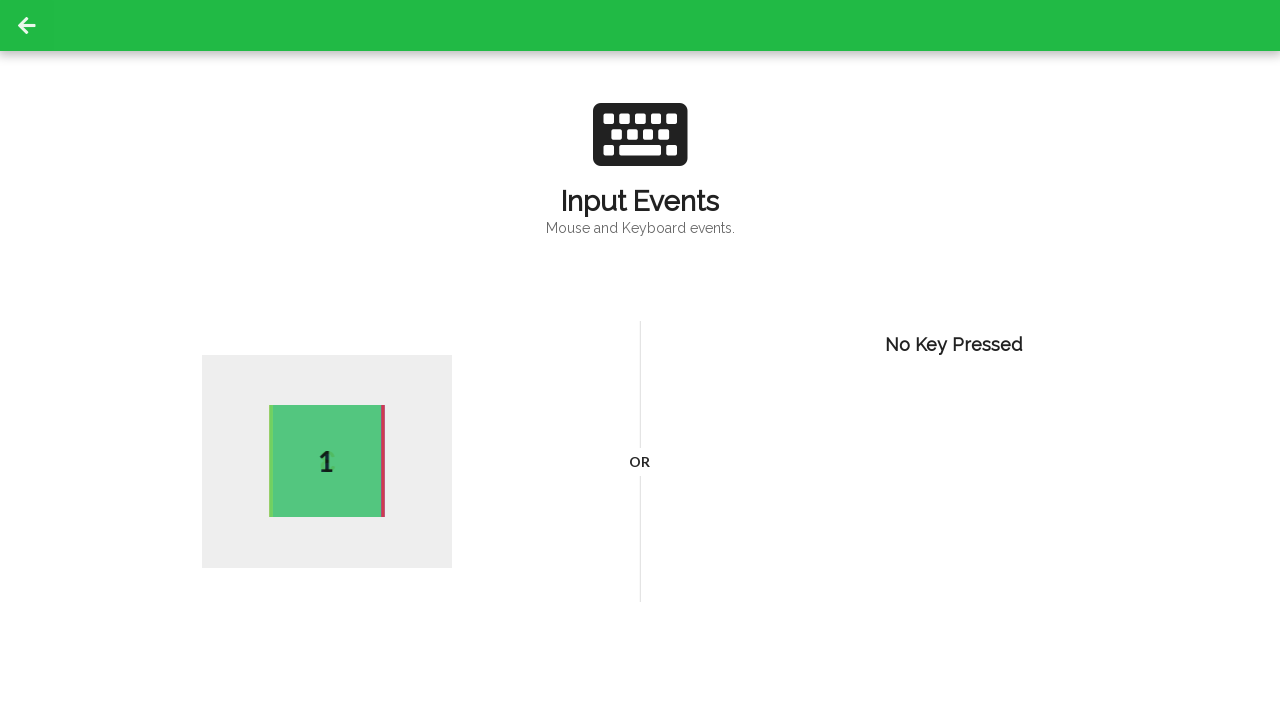

Verified active element appeared after left click
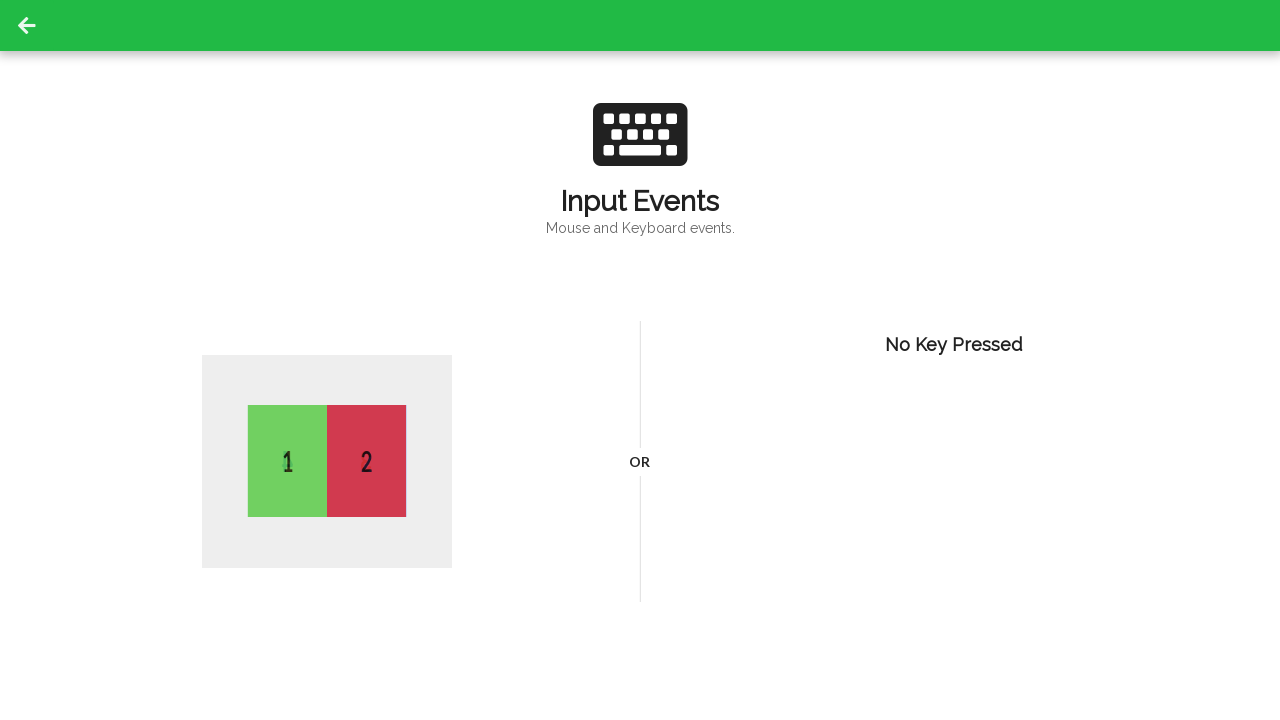

Performed double-click at coordinates (100, 100)
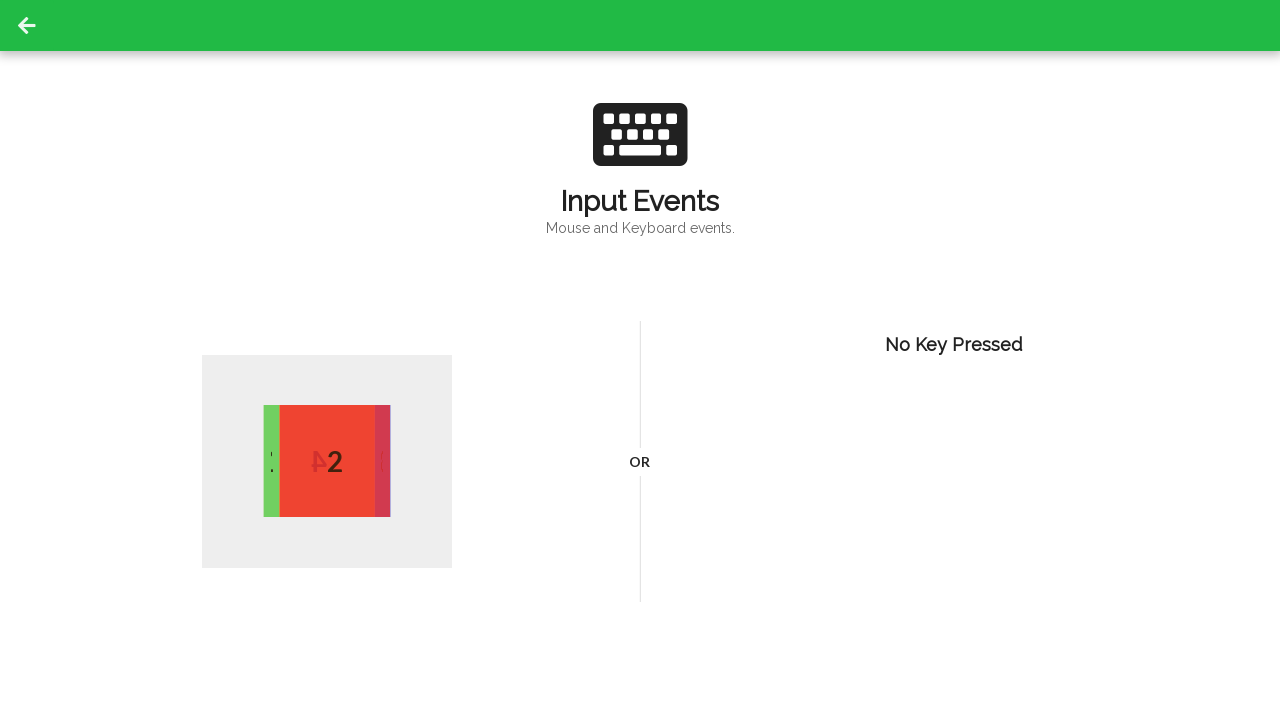

Verified active element updated after double-click
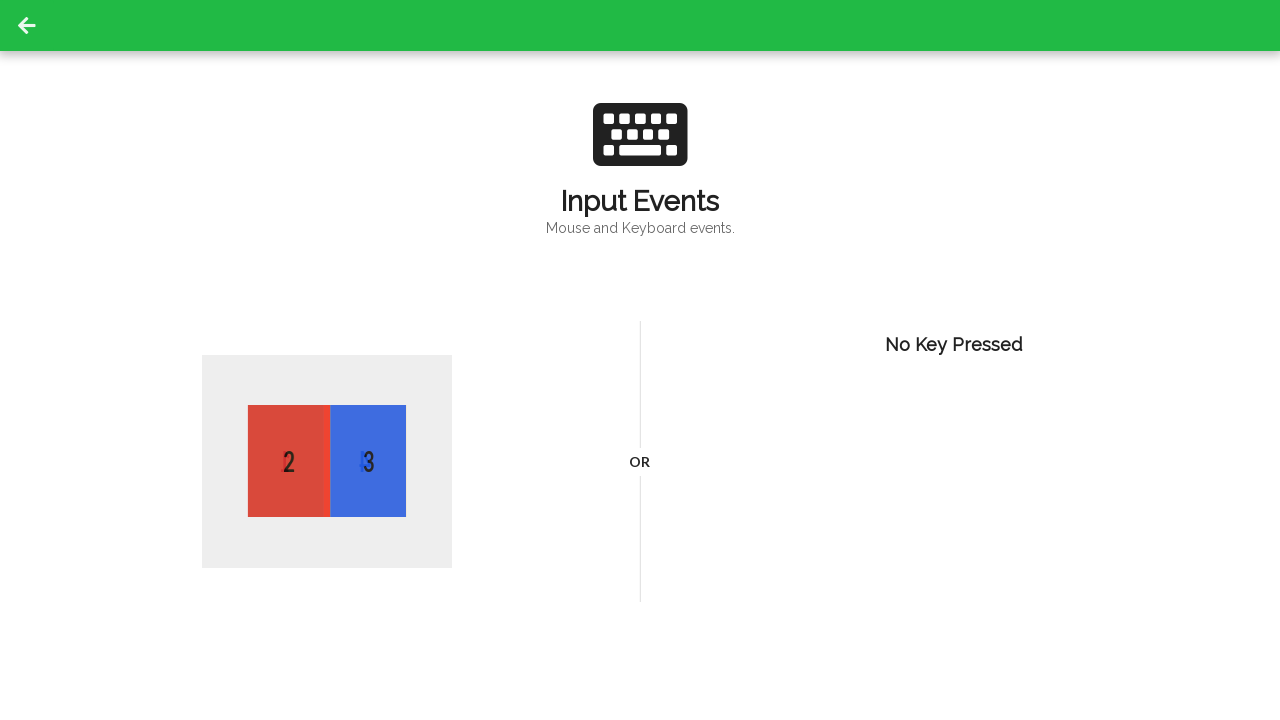

Performed right-click at coordinates (100, 100) at (100, 100)
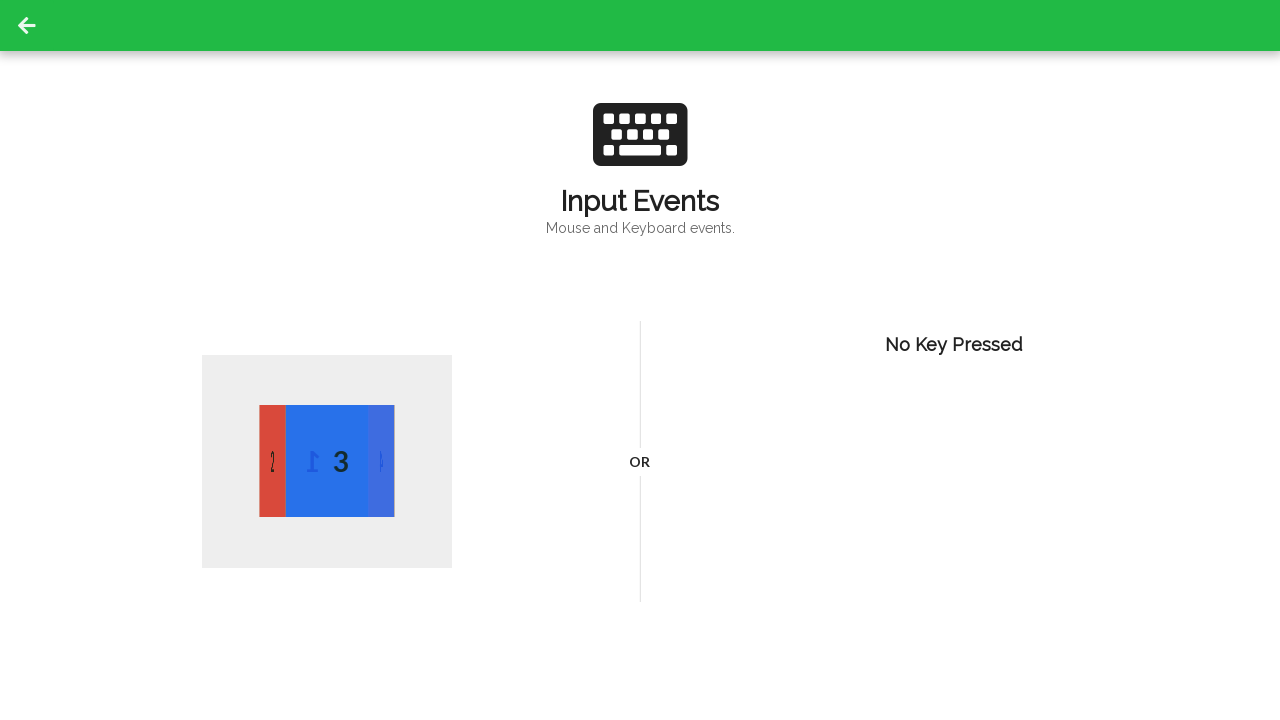

Verified active element updated after right-click
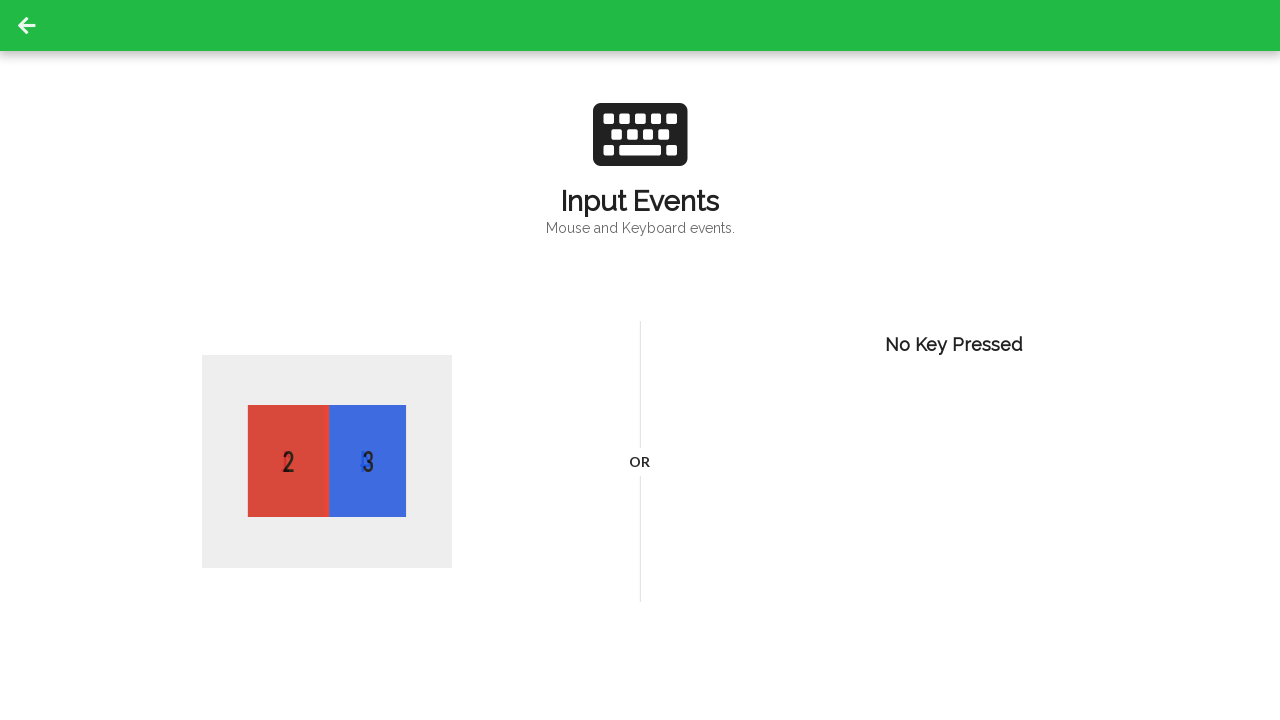

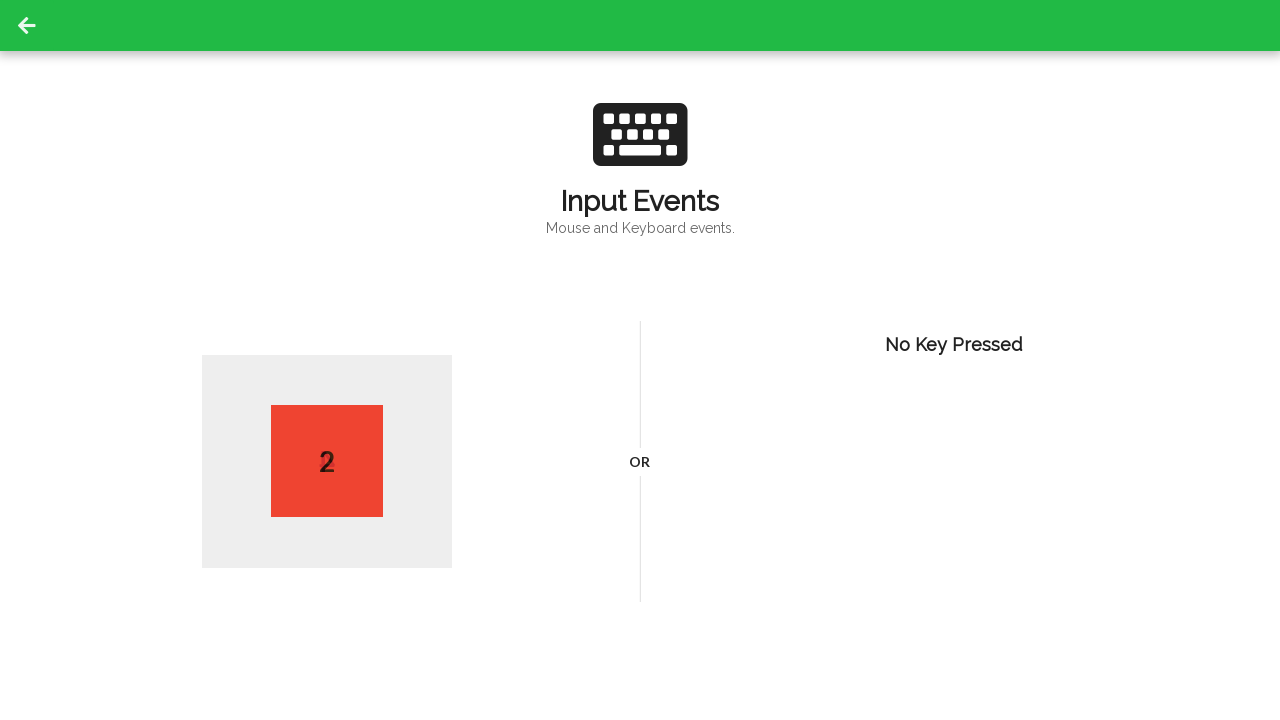